Tests that the complete all checkbox updates state when individual items are completed or cleared

Starting URL: https://demo.playwright.dev/todomvc

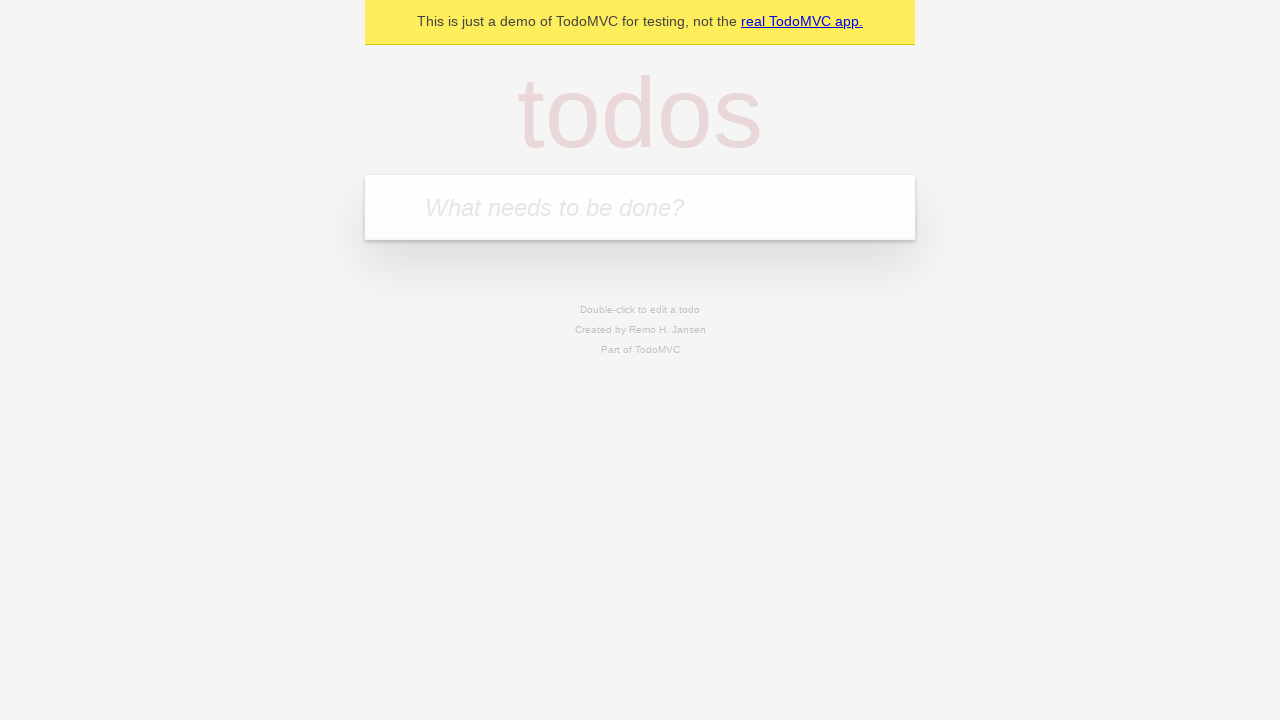

Filled input field with 'buy some cheese' on internal:attr=[placeholder="What needs to be done?"i]
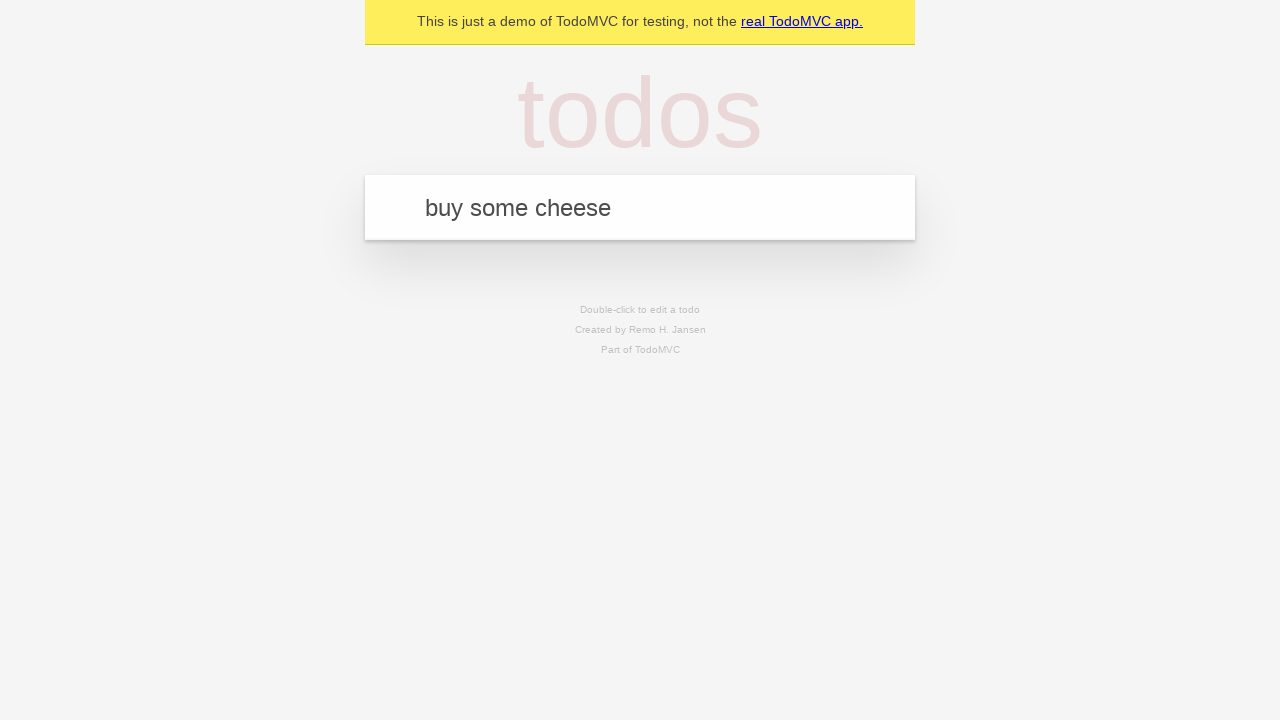

Pressed Enter to add first todo item on internal:attr=[placeholder="What needs to be done?"i]
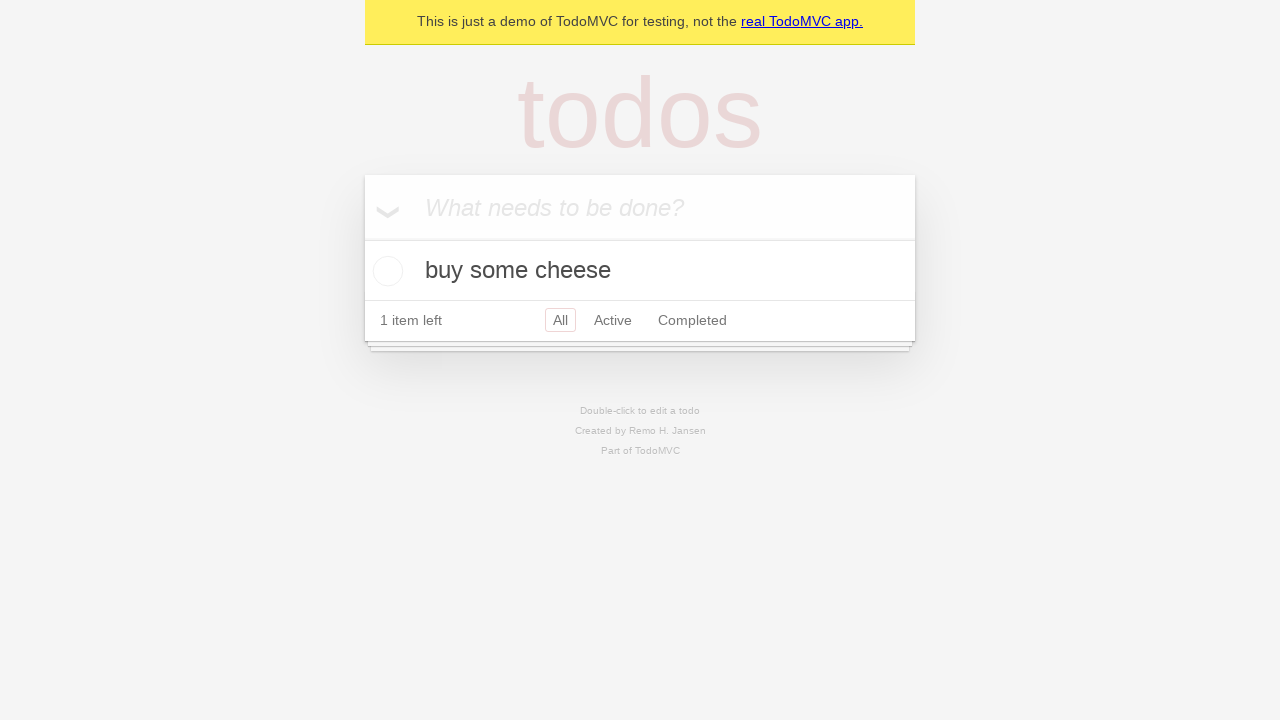

Filled input field with 'feed the cat' on internal:attr=[placeholder="What needs to be done?"i]
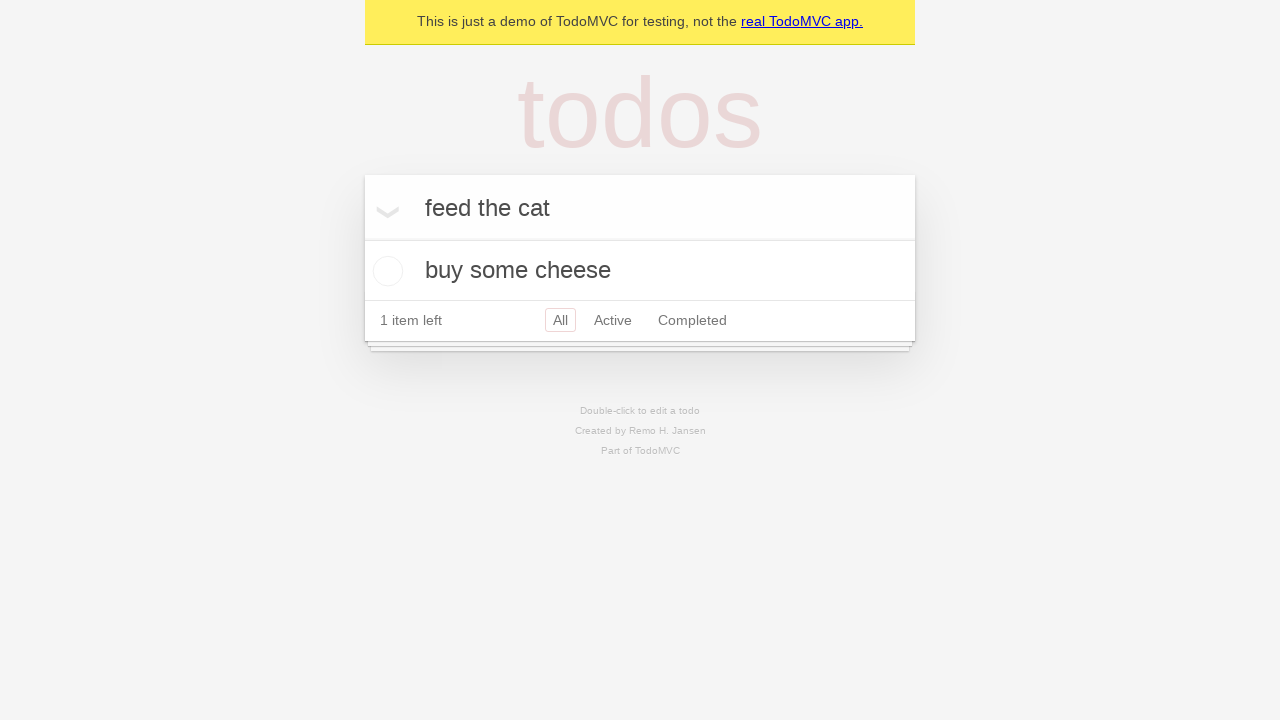

Pressed Enter to add second todo item on internal:attr=[placeholder="What needs to be done?"i]
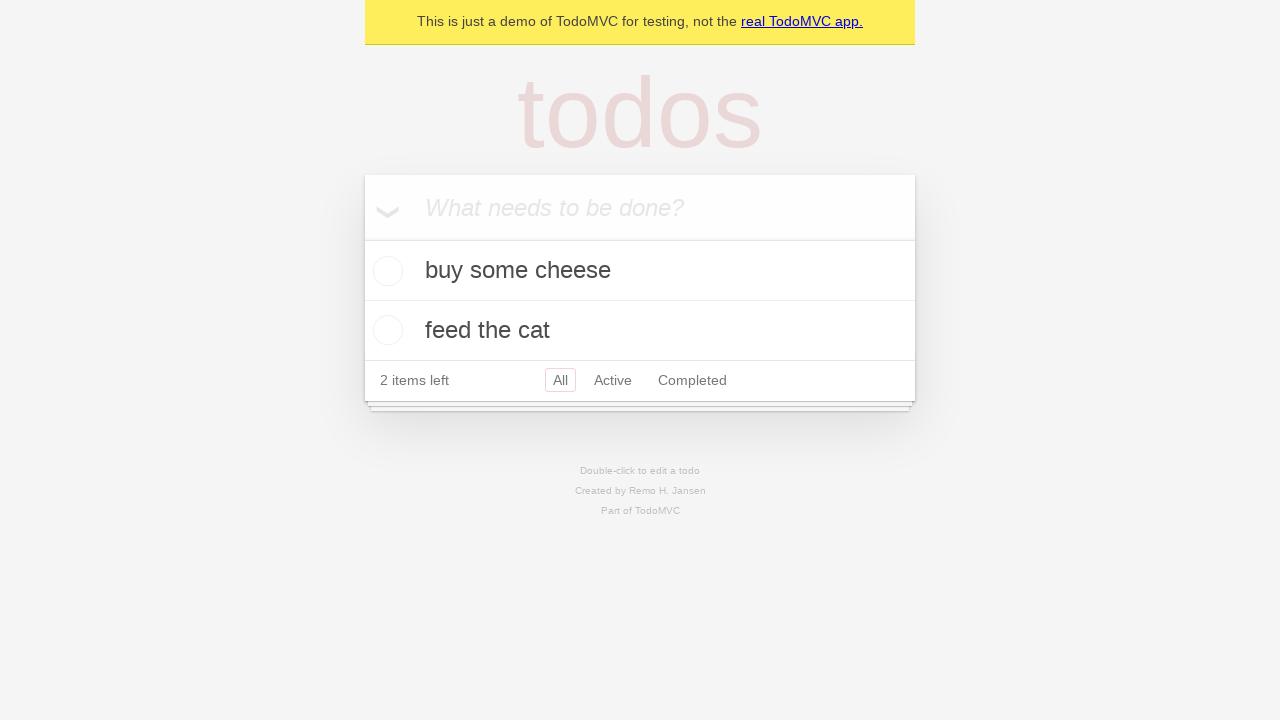

Filled input field with 'book a doctors appointment' on internal:attr=[placeholder="What needs to be done?"i]
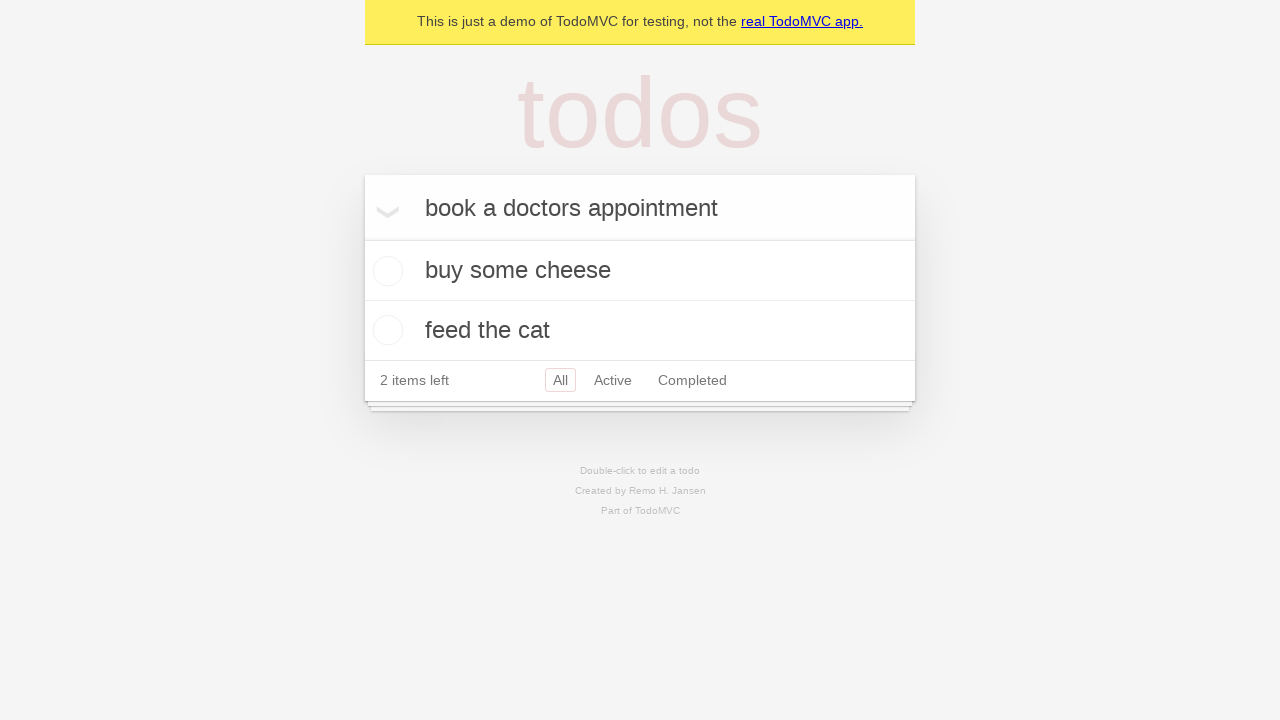

Pressed Enter to add third todo item on internal:attr=[placeholder="What needs to be done?"i]
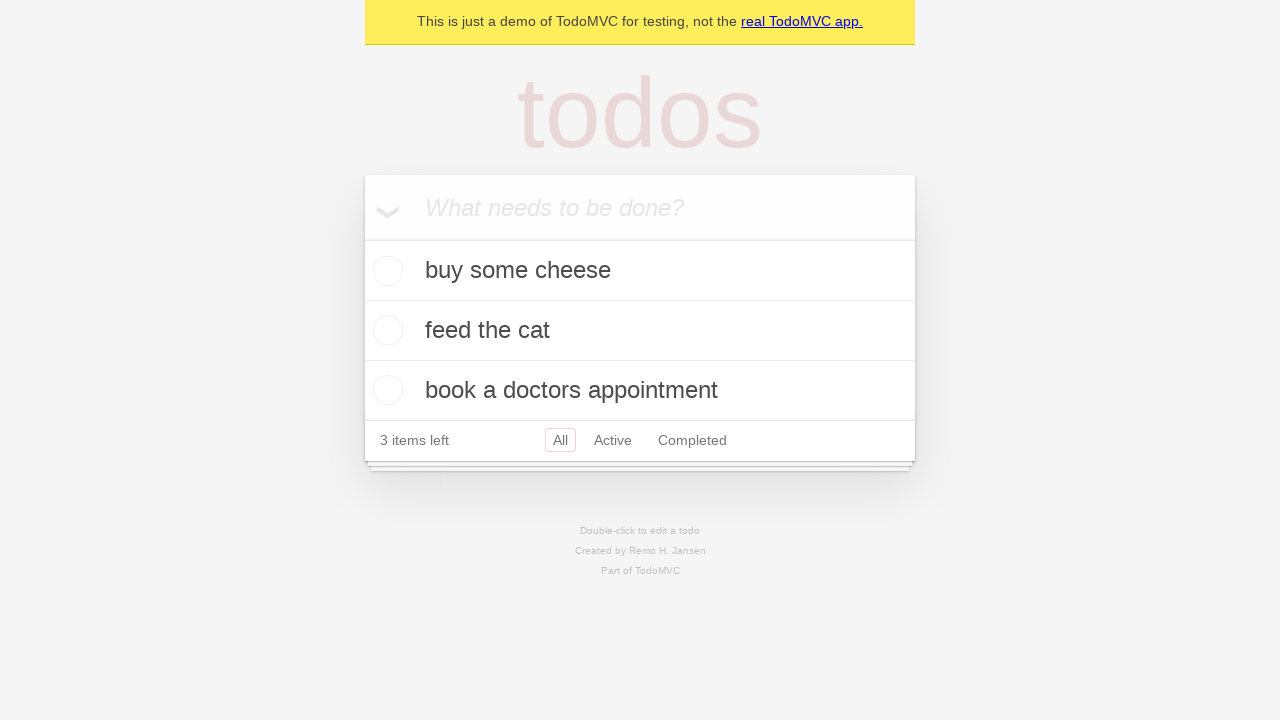

Checked the 'Mark all as complete' checkbox at (362, 238) on internal:label="Mark all as complete"i
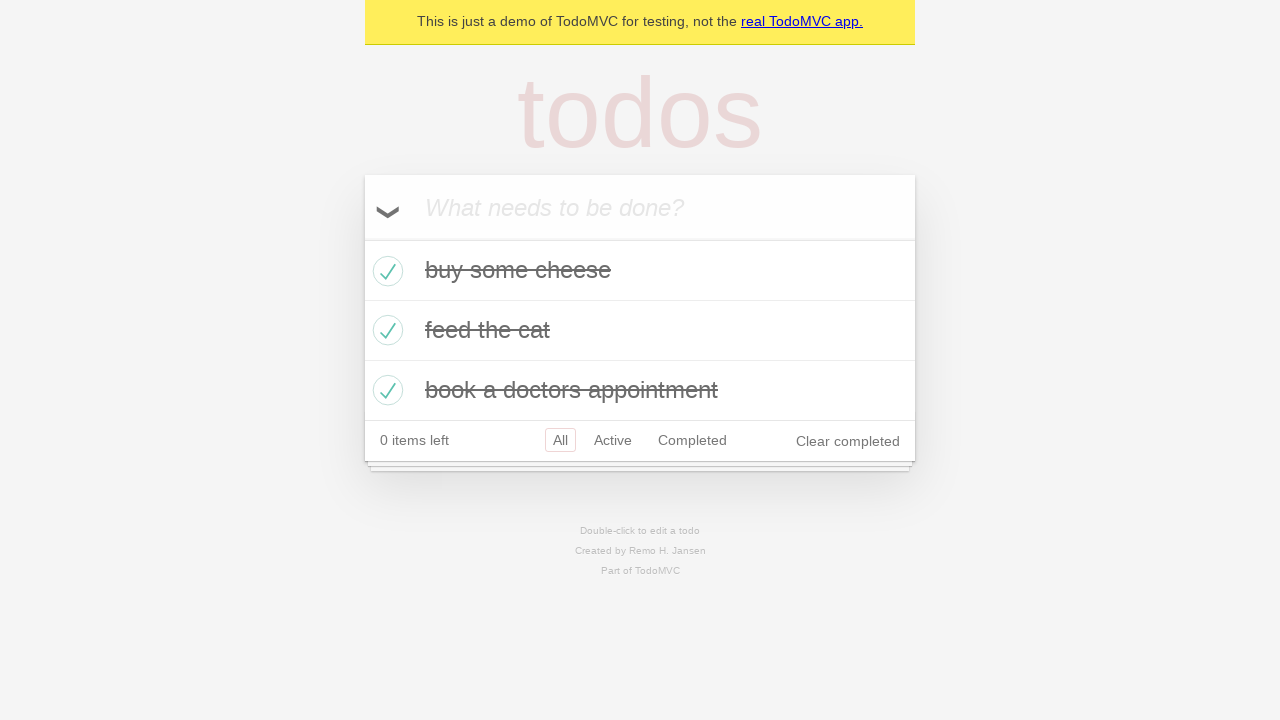

Unchecked the first todo item at (385, 271) on internal:testid=[data-testid="todo-item"s] >> nth=0 >> internal:role=checkbox
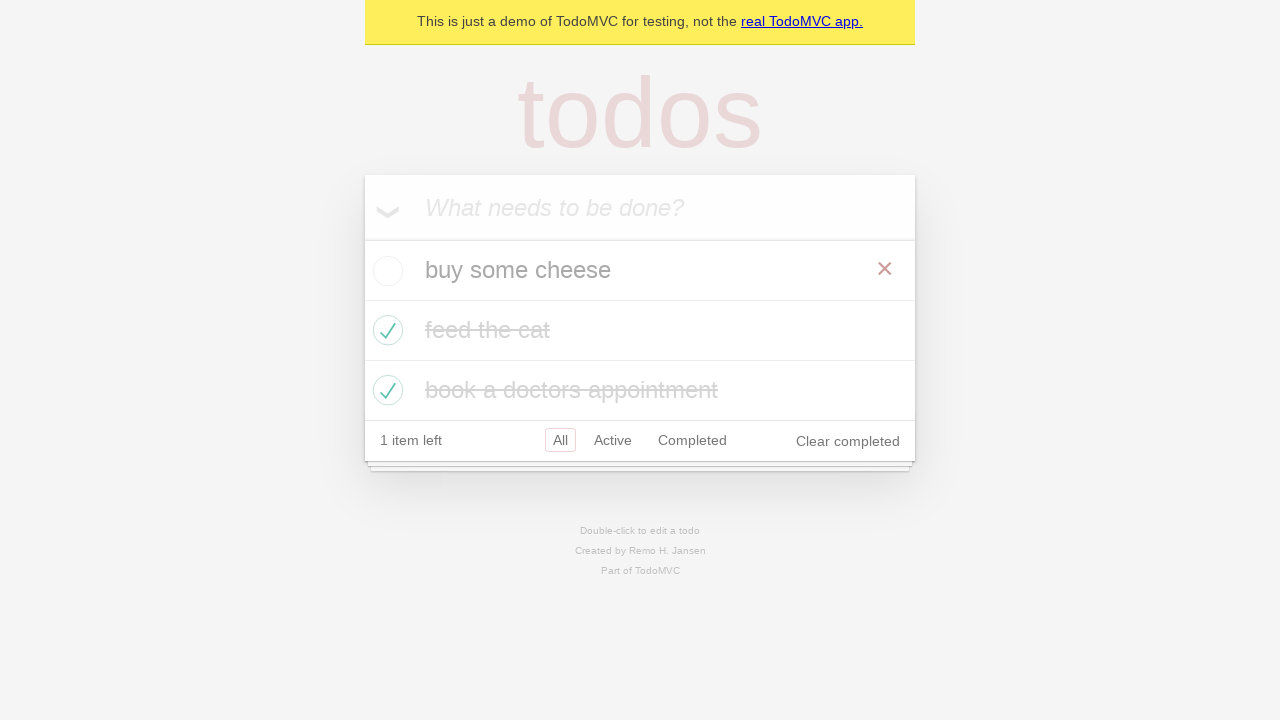

Rechecked the first todo item at (385, 271) on internal:testid=[data-testid="todo-item"s] >> nth=0 >> internal:role=checkbox
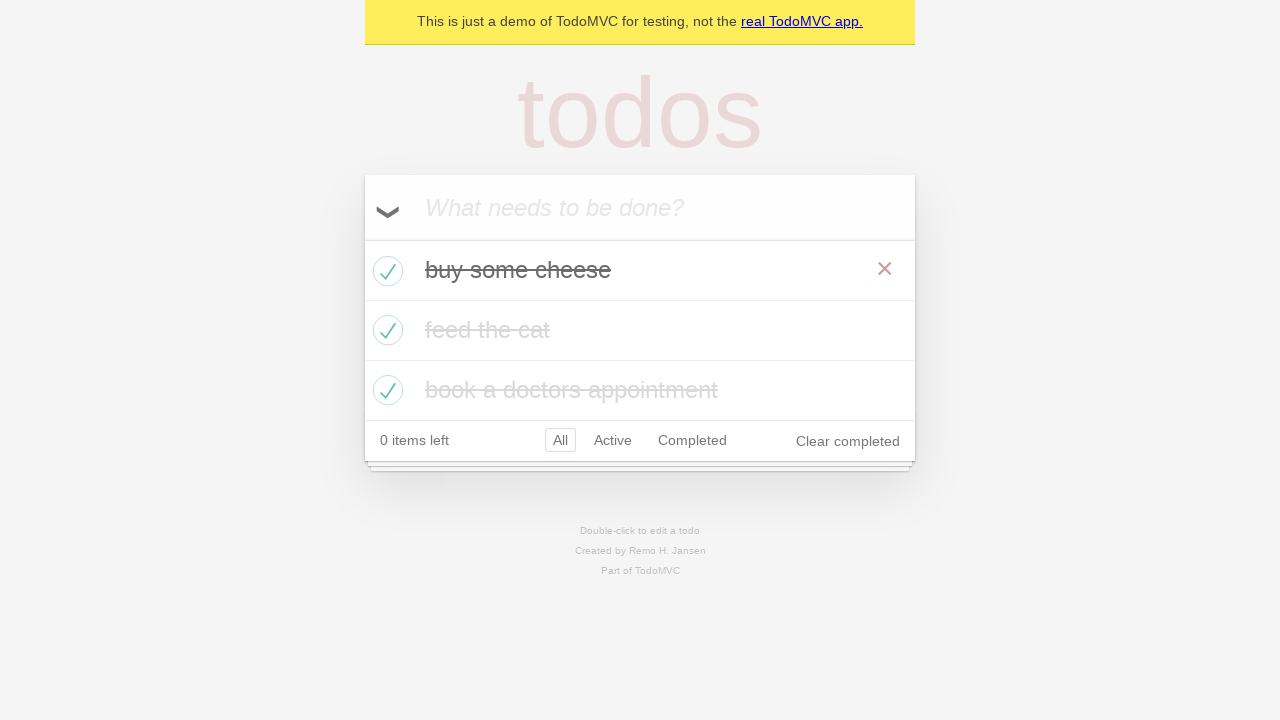

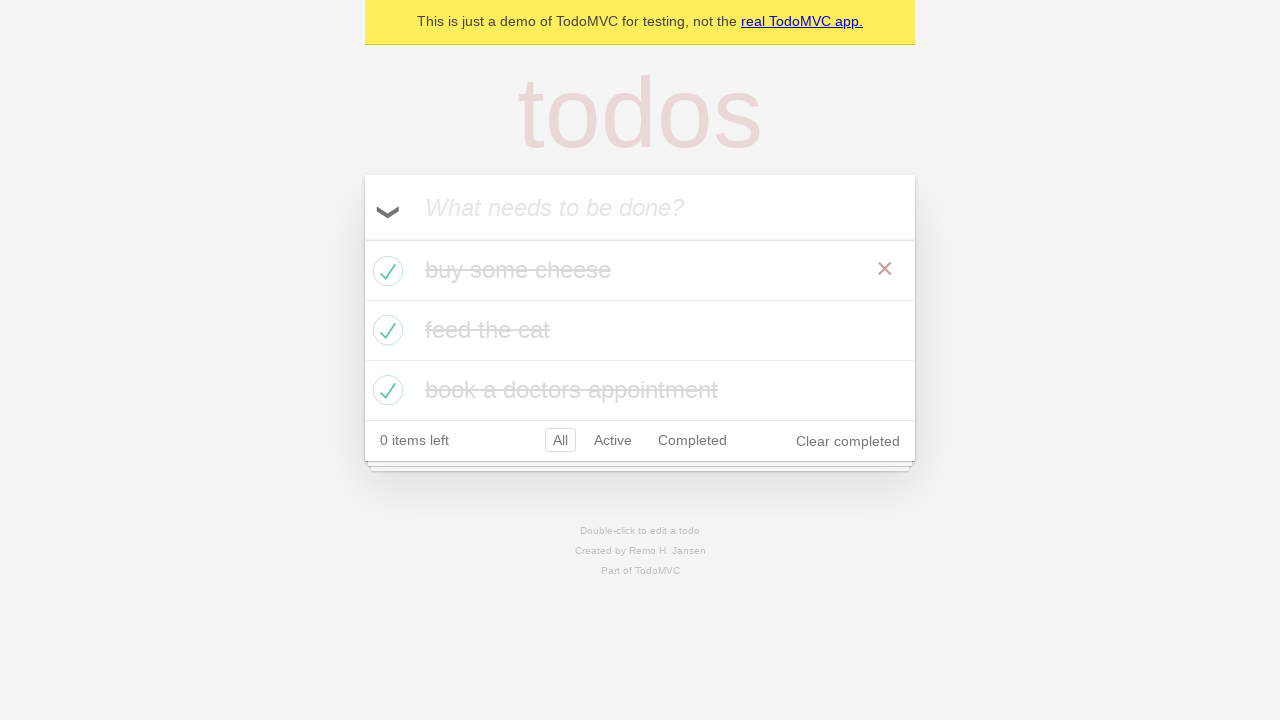